Tests clicking a button identified by CSS class on the UI Testing Playground, repeating the action 3 times

Starting URL: http://uitestingplayground.com/classattr

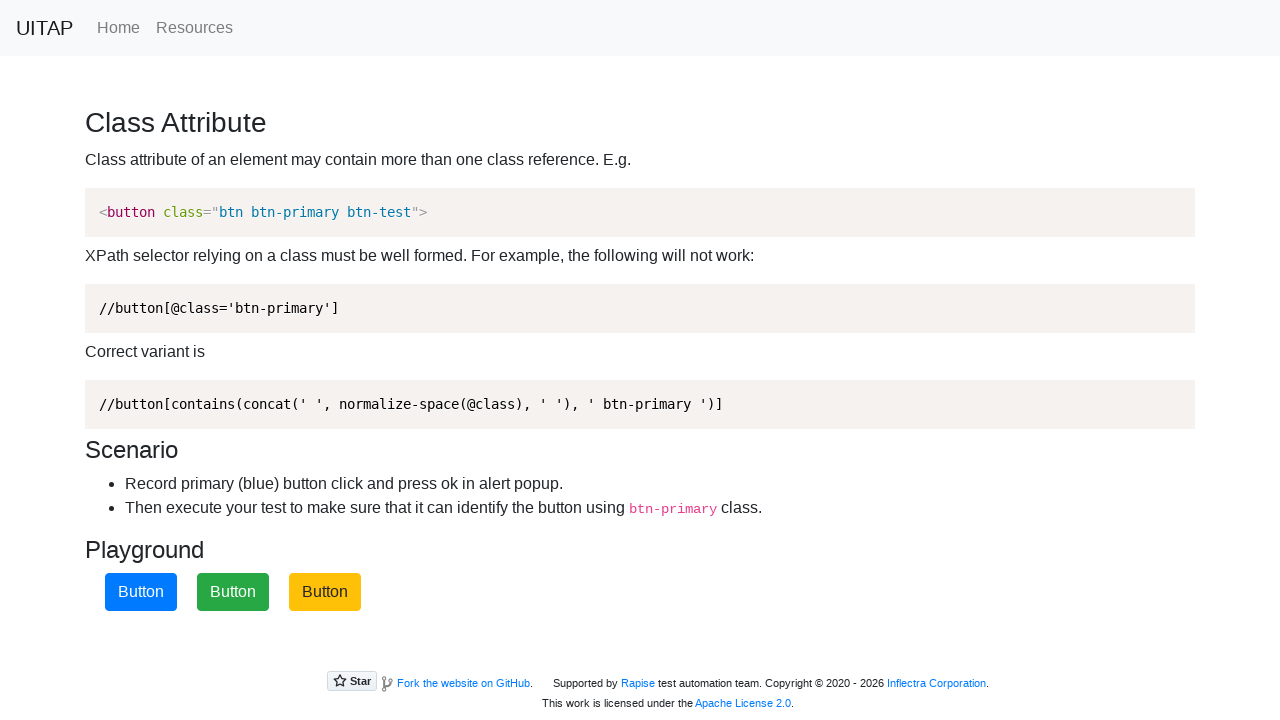

Waited for button with class btn-primary to load on initial page
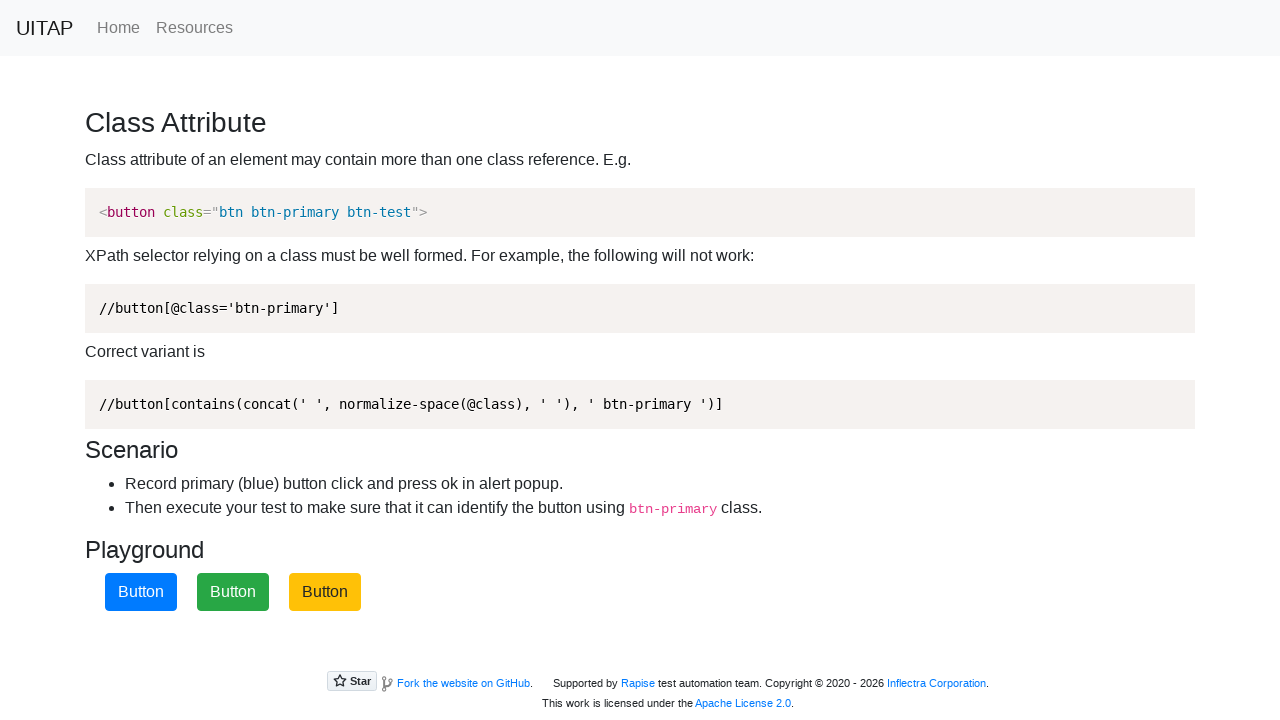

Clicked button with class btn-primary (1st click) at (141, 592) on .btn-primary
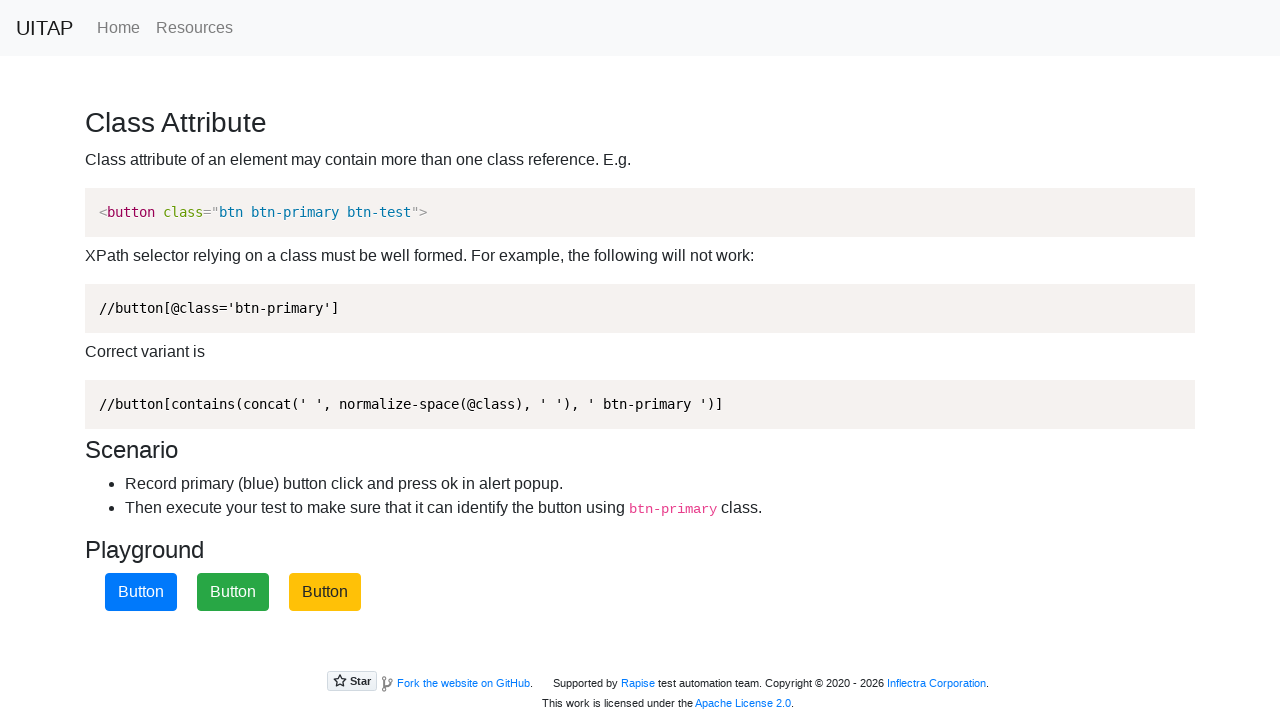

Navigated to classattr page for second attempt
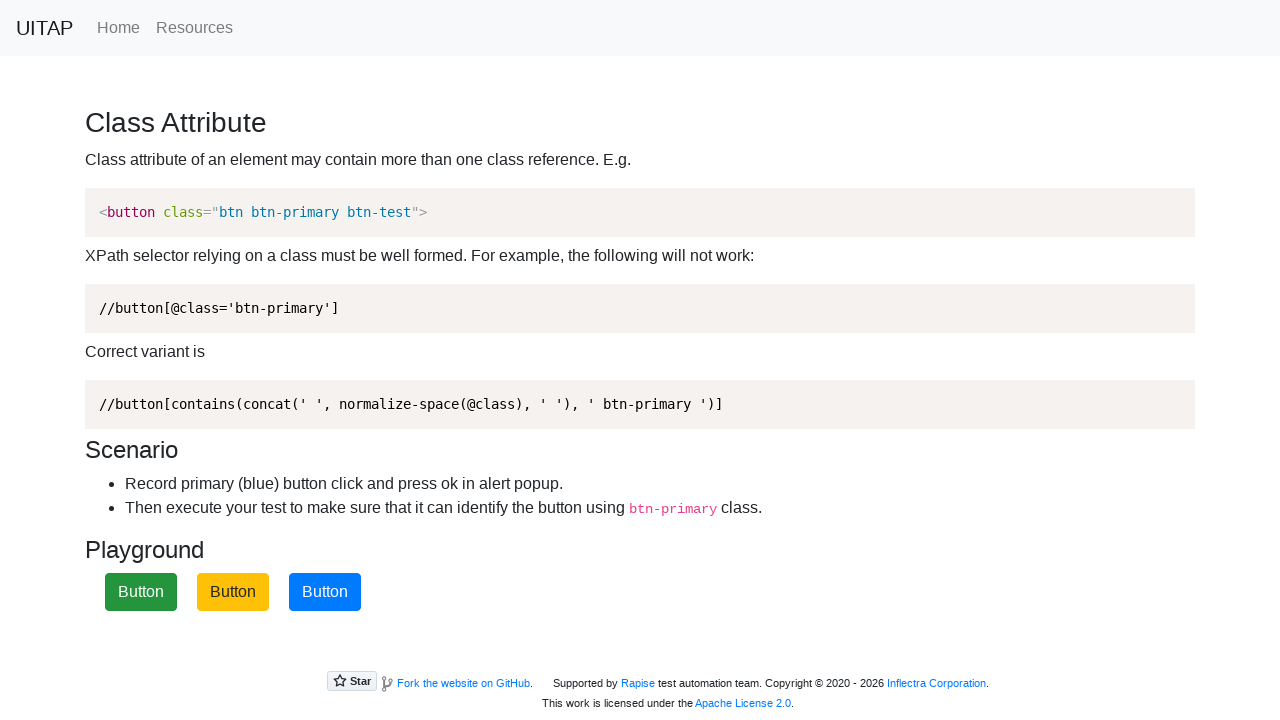

Waited for button with class btn-primary to load on second page load
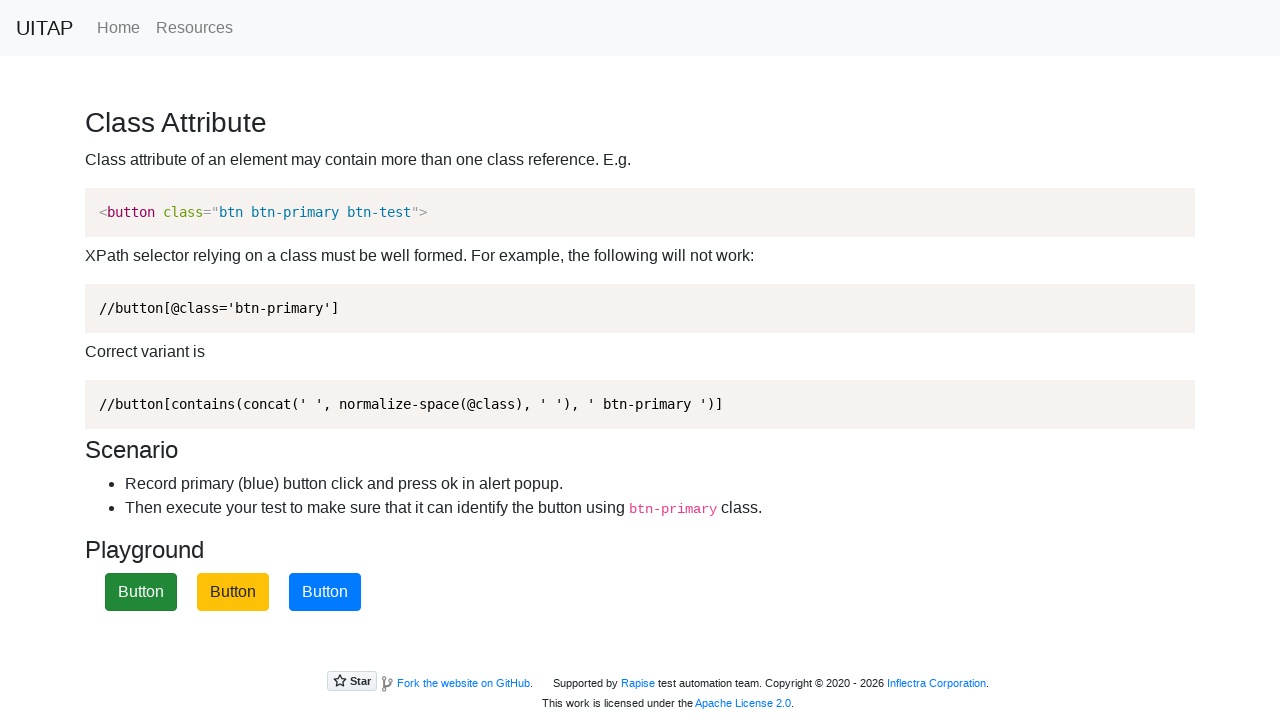

Clicked button with class btn-primary (2nd click) at (325, 592) on .btn-primary
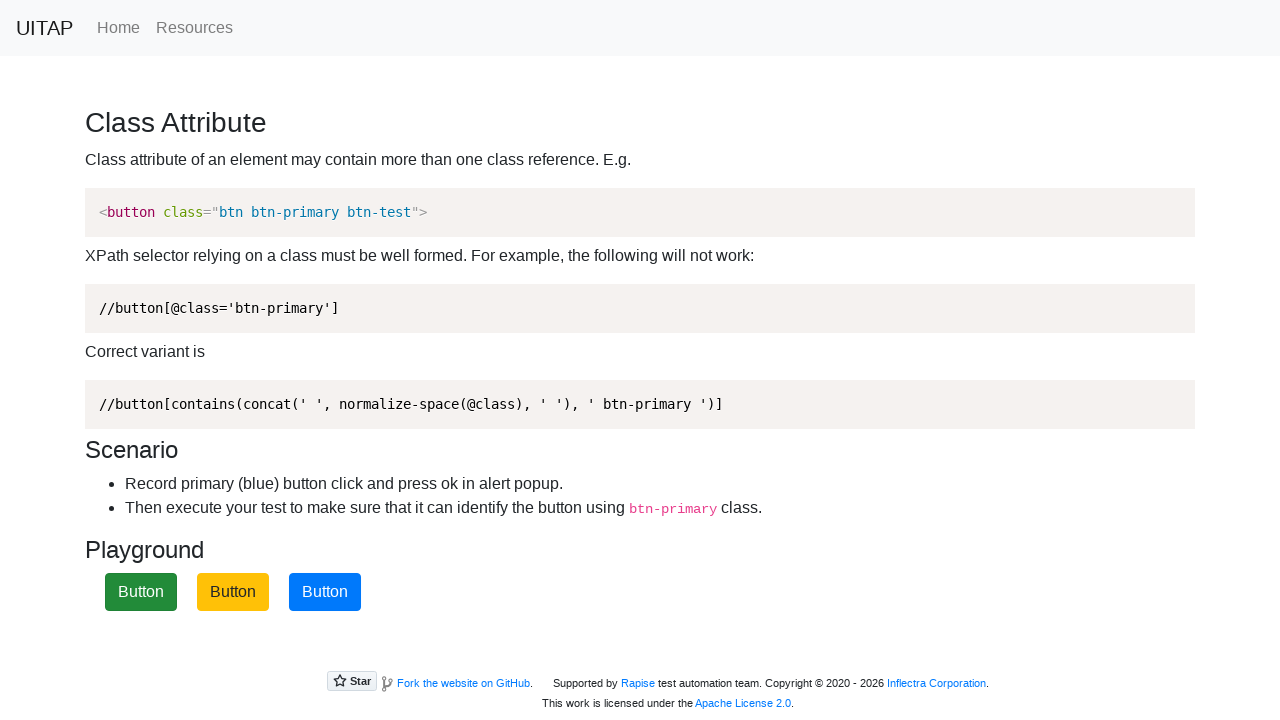

Navigated to classattr page for third attempt
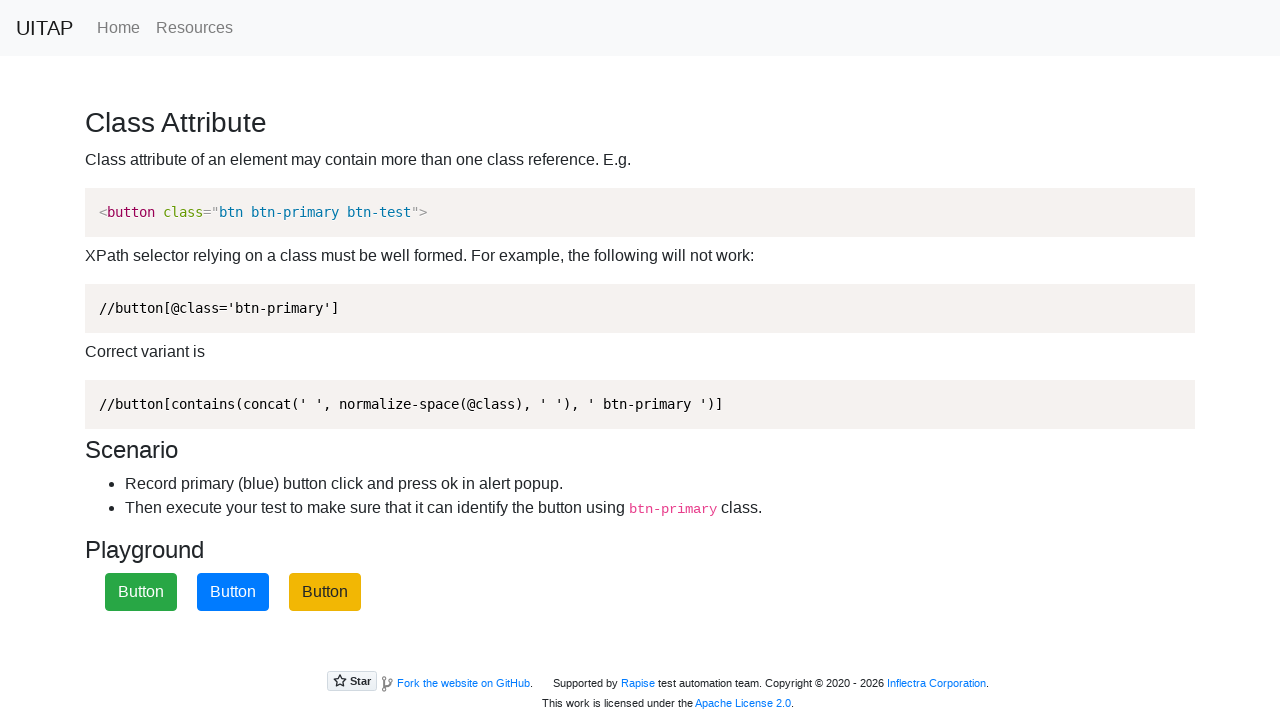

Waited for button with class btn-primary to load on third page load
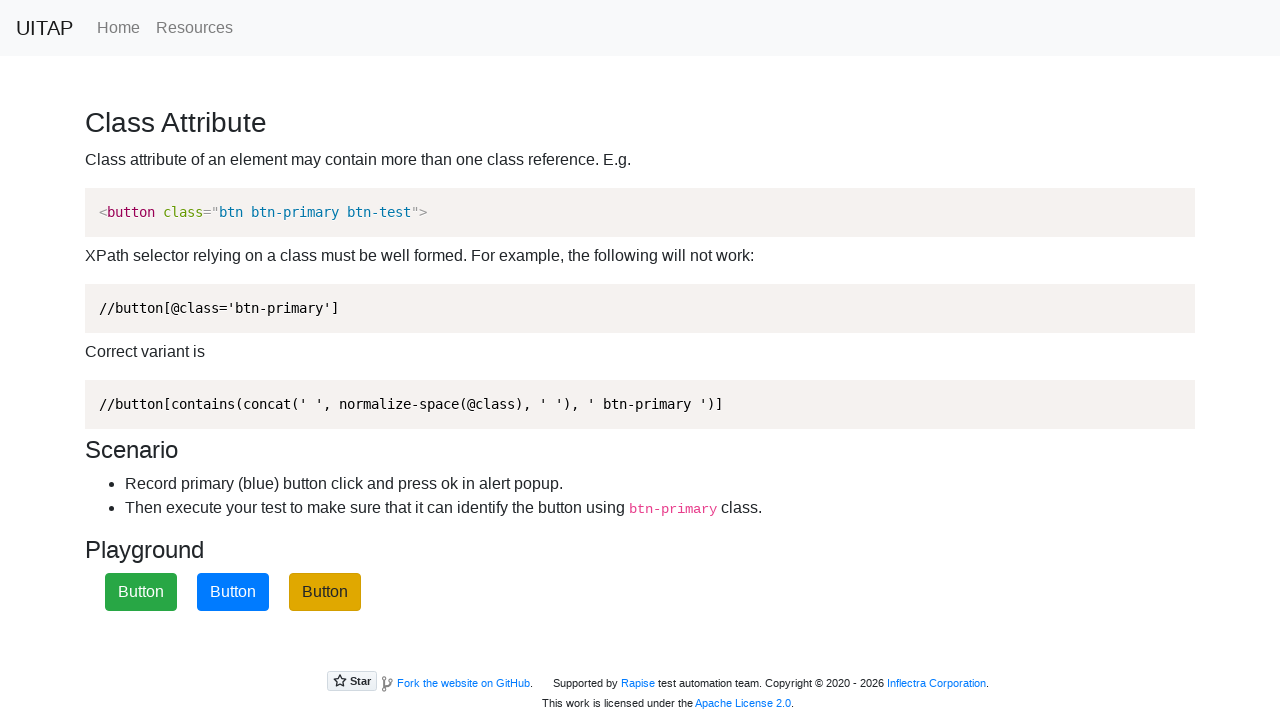

Clicked button with class btn-primary (3rd click) at (233, 592) on .btn-primary
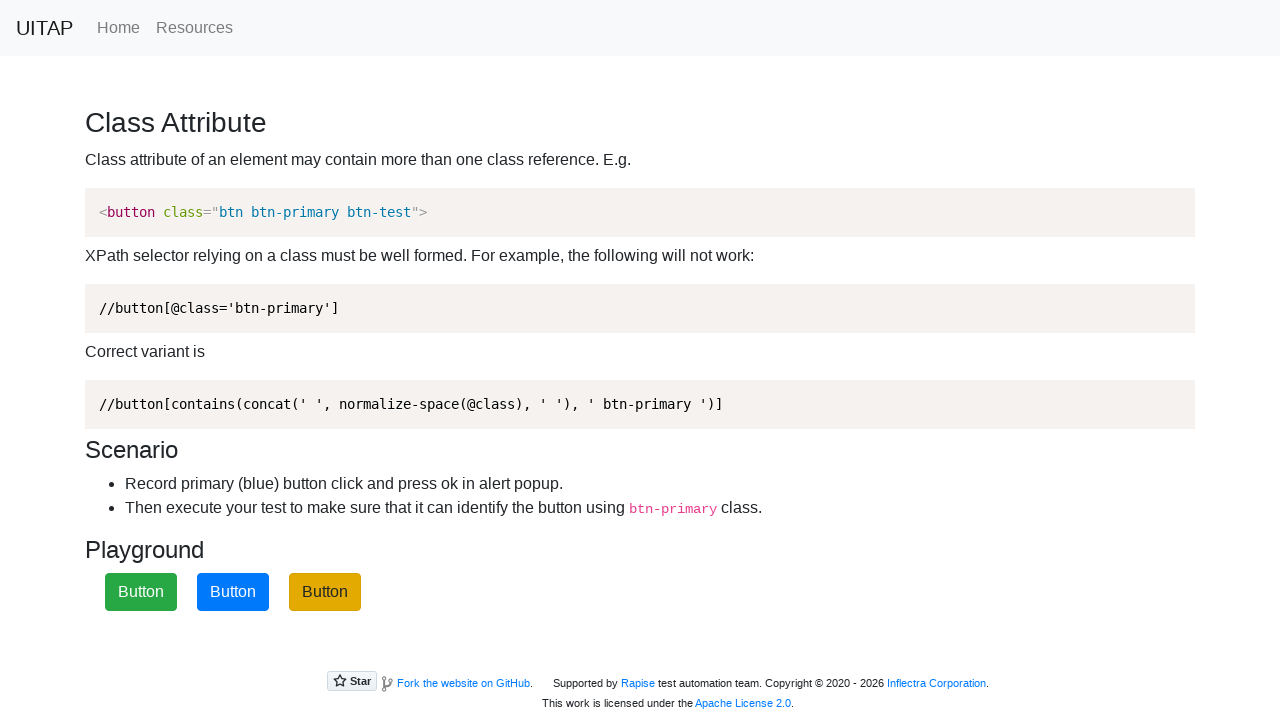

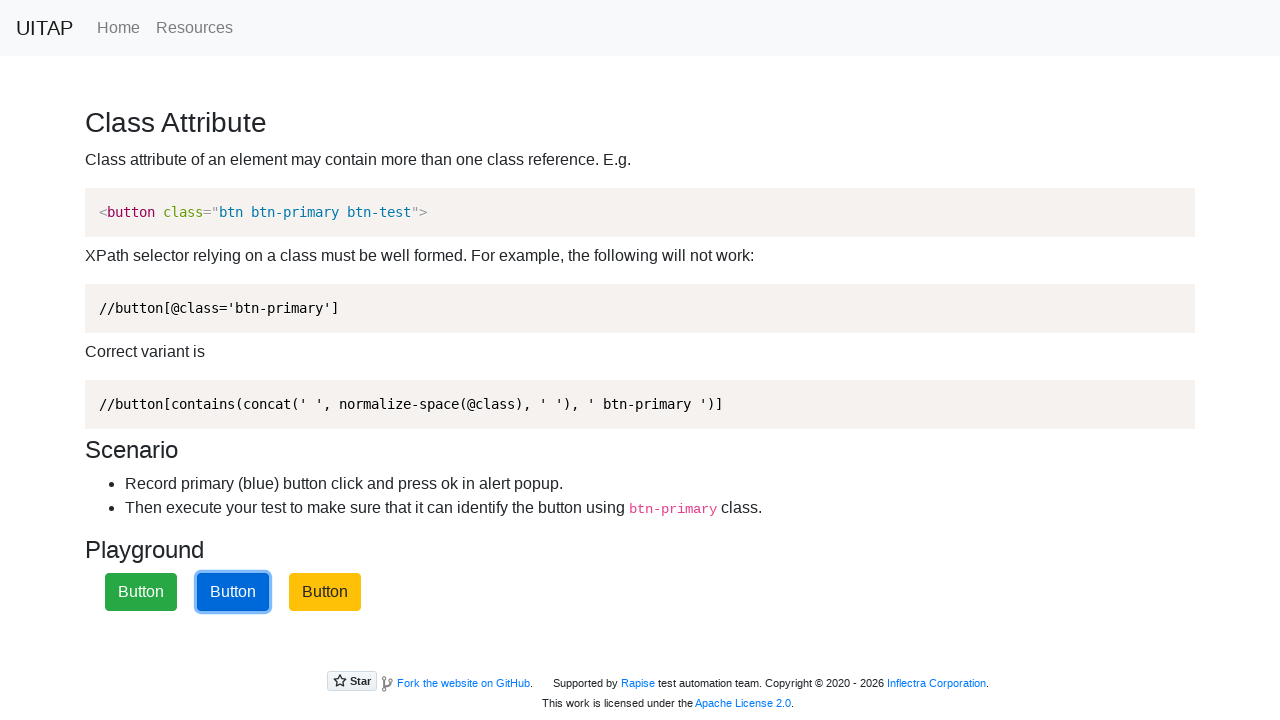